Tests navigation through DemoQA by clicking Elements, then Text Box, then navigating to Widgets section.

Starting URL: https://demoqa.com/

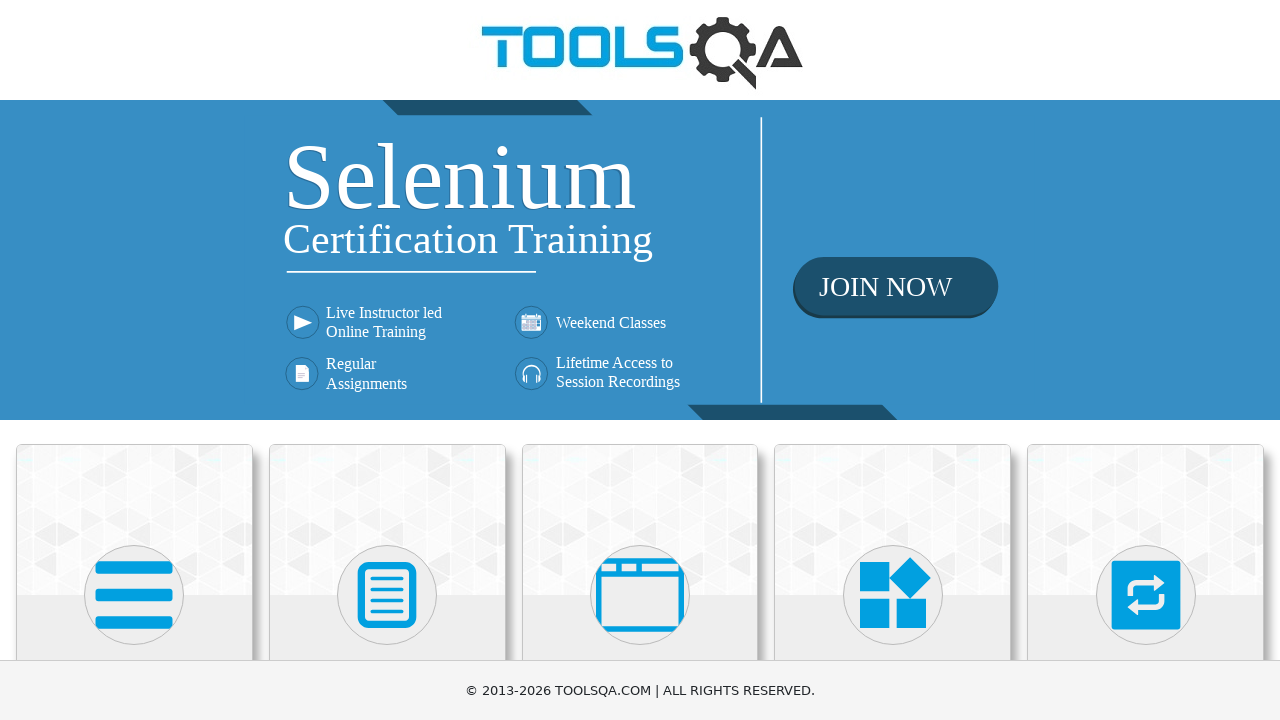

Scrolled down the page by 1000 pixels
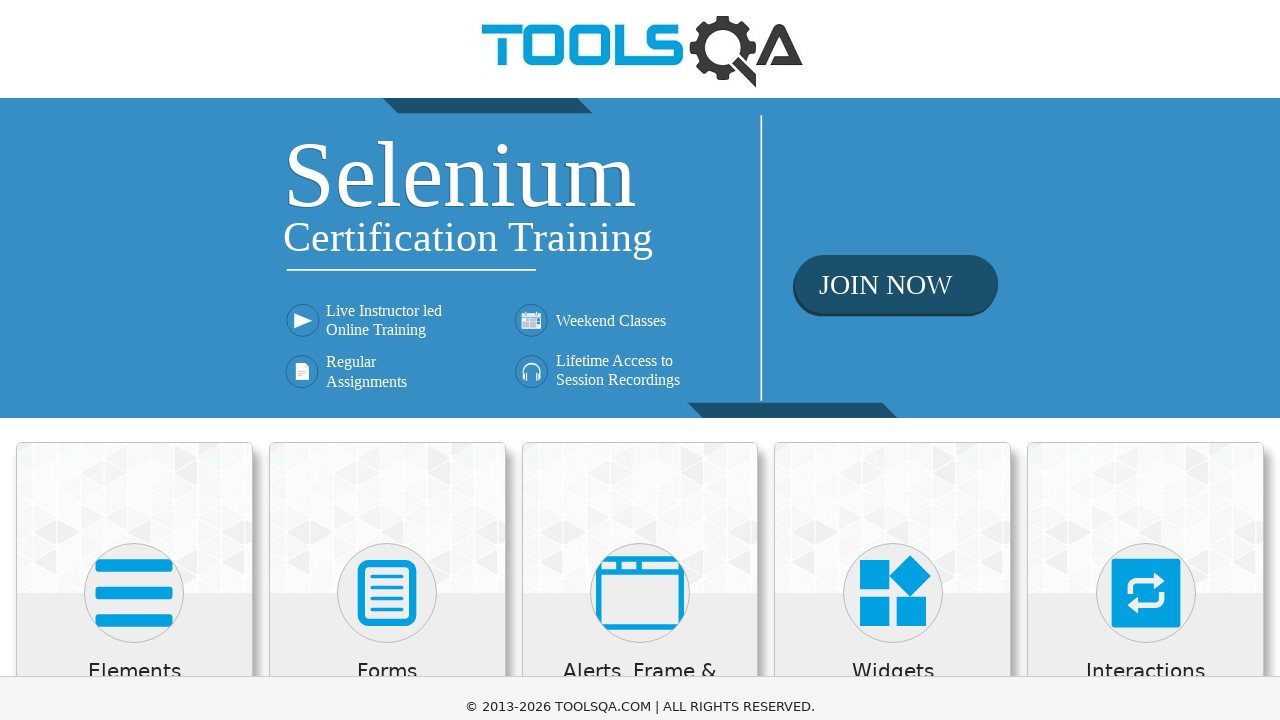

Clicked on Elements card at (134, 12) on text=Elements
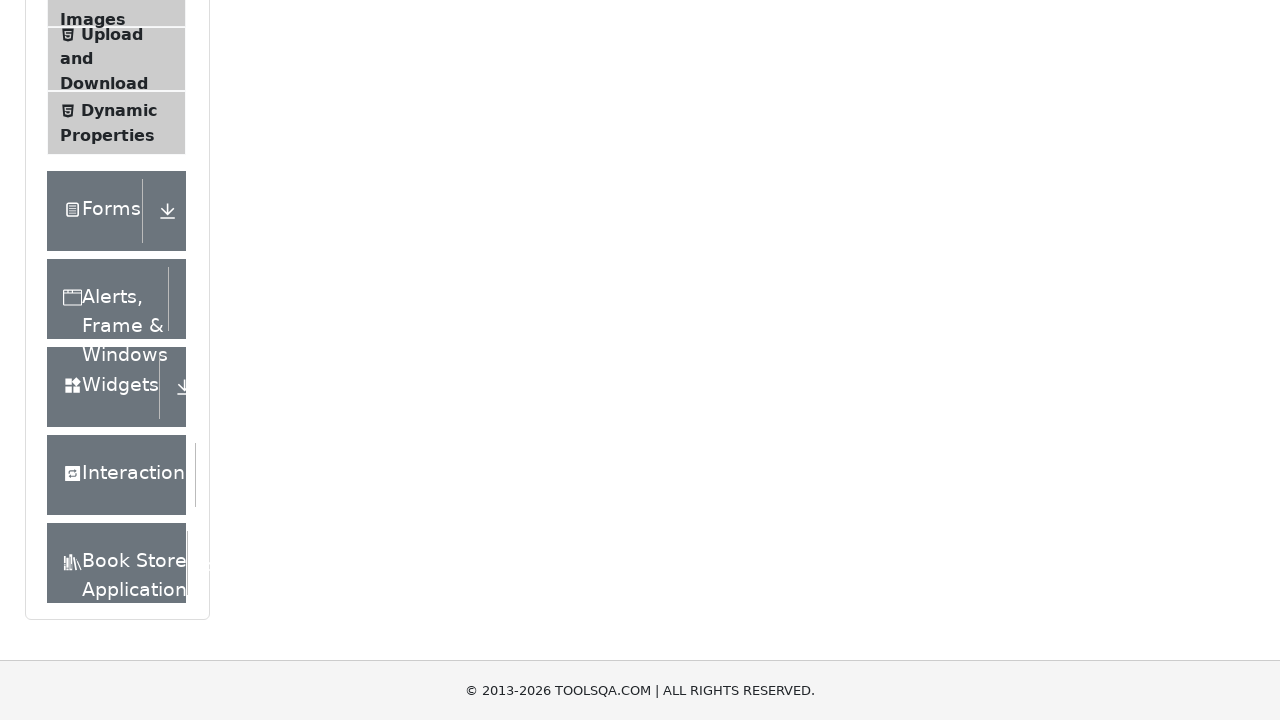

Clicked on Text Box in the left menu at (119, 261) on text=Text Box
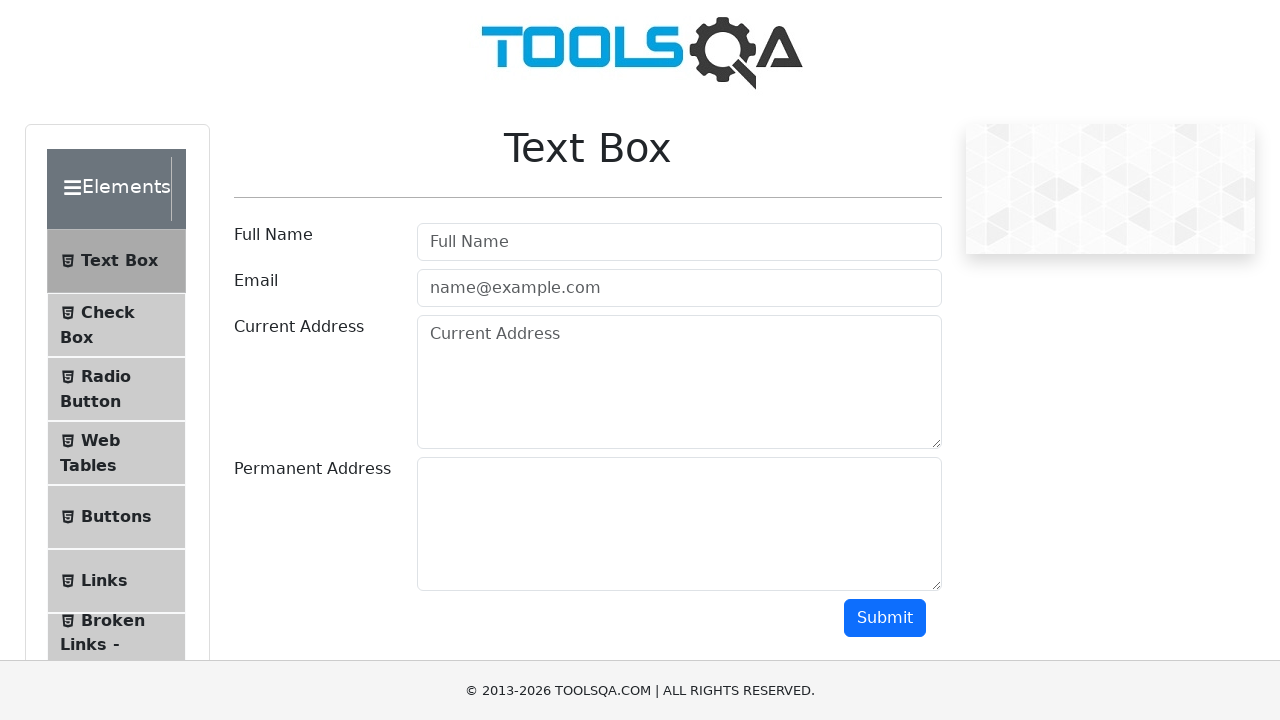

Clicked on Widgets in the left menu at (103, 387) on text=Widgets
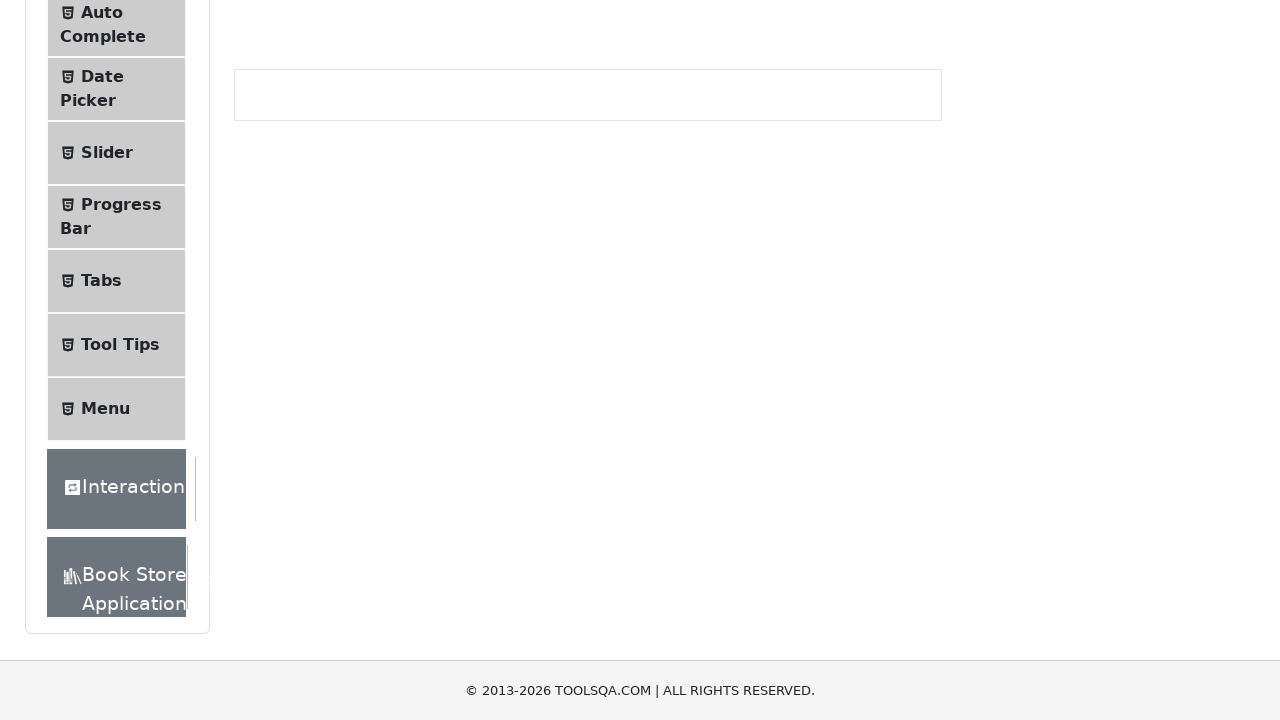

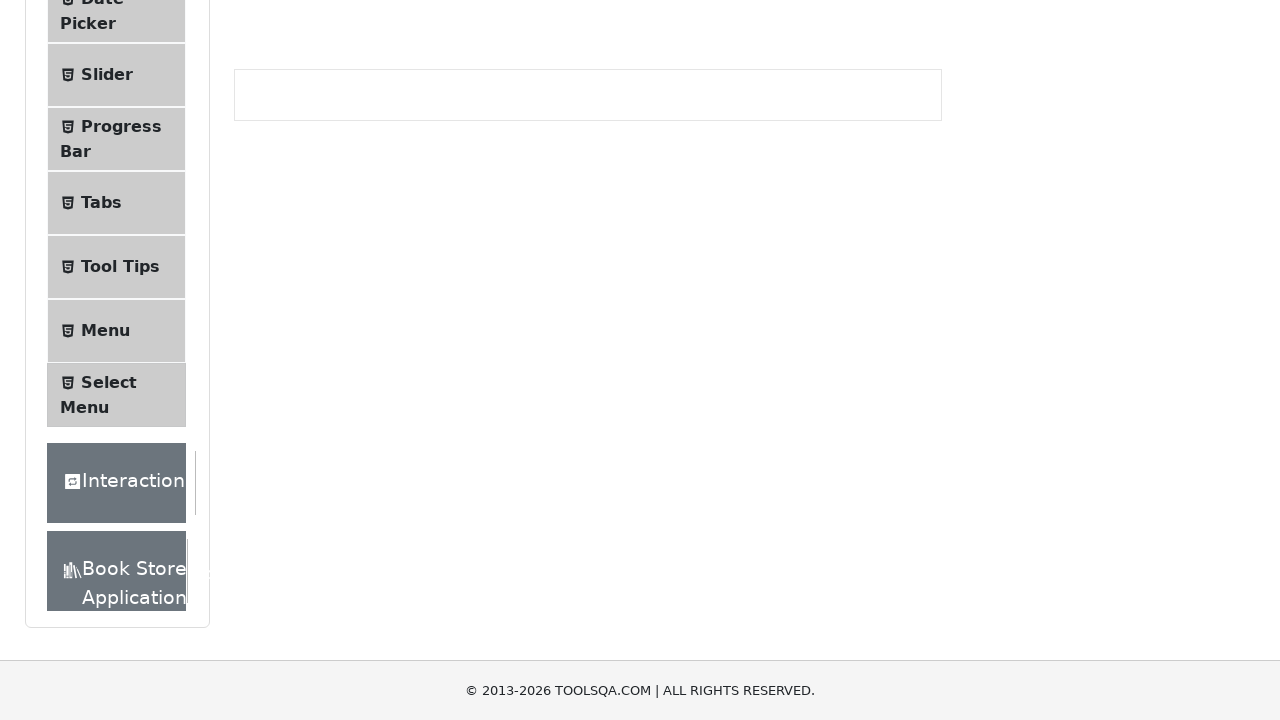